Scrolls to the bottom of the page and verifies the contact banner element appears

Starting URL: http://intershop5.skillbox.ru/

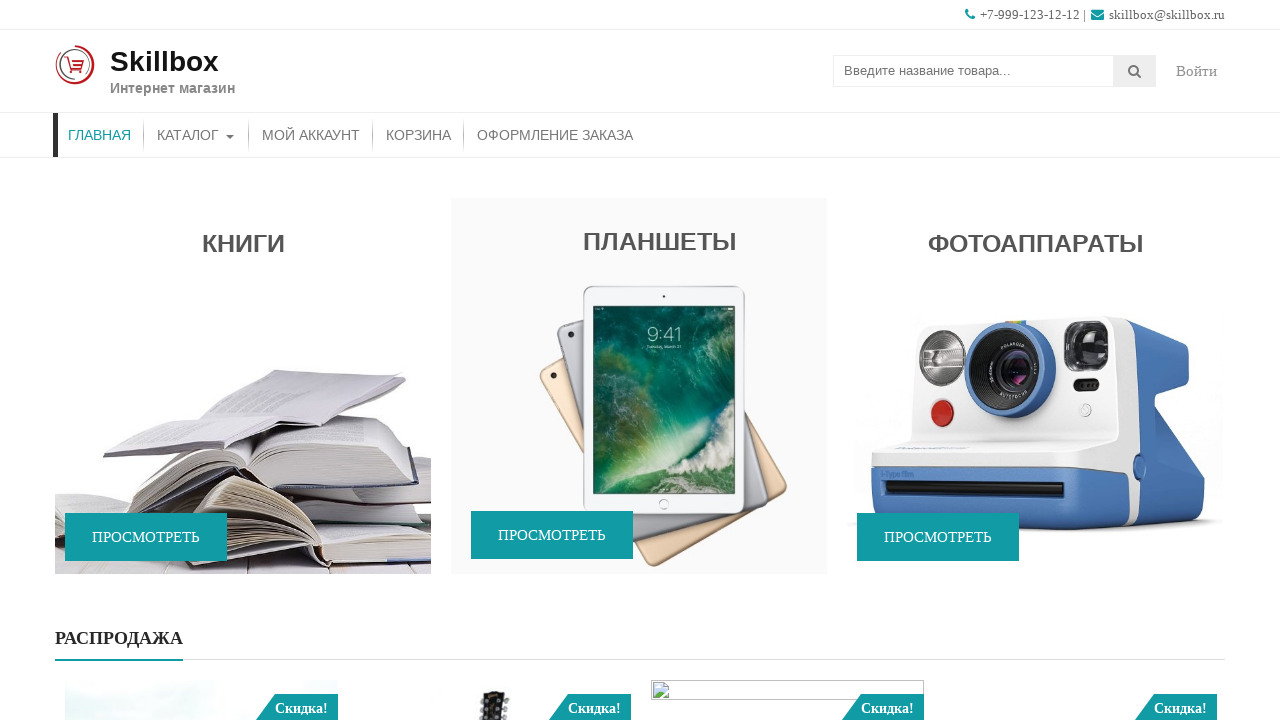

Scrolled to site-info element at bottom of page
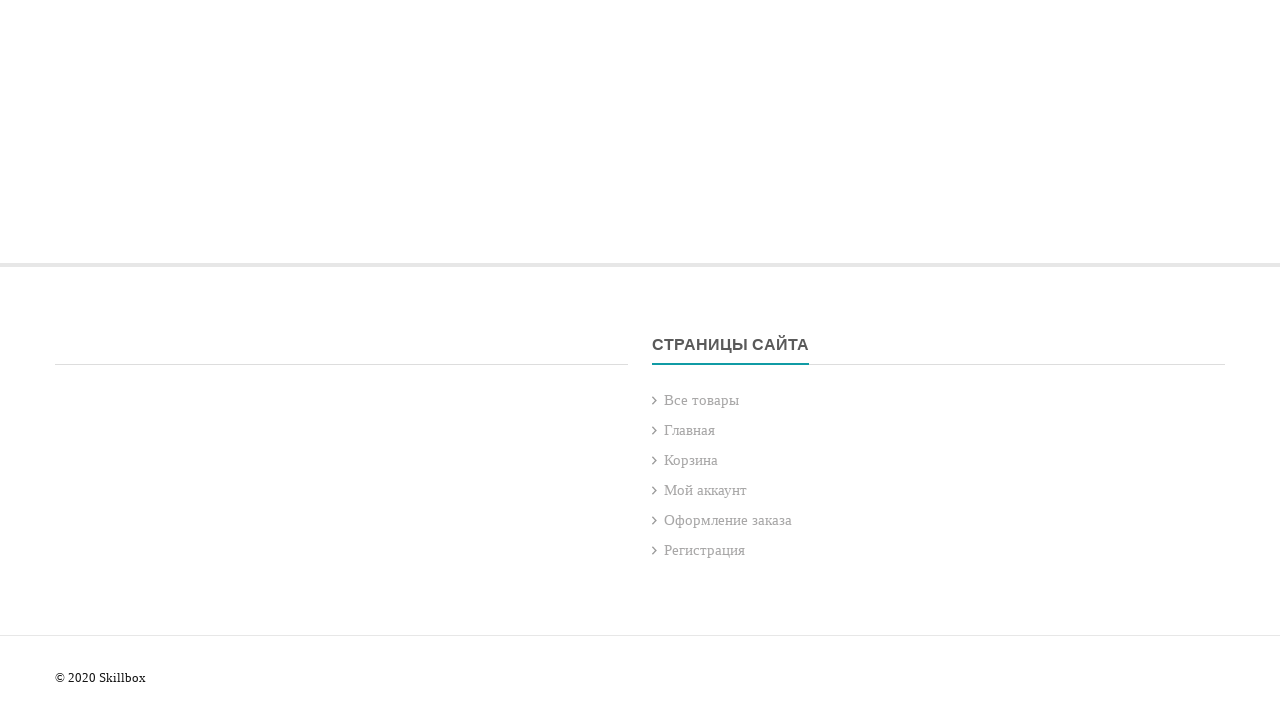

Contact banner element appeared and is visible
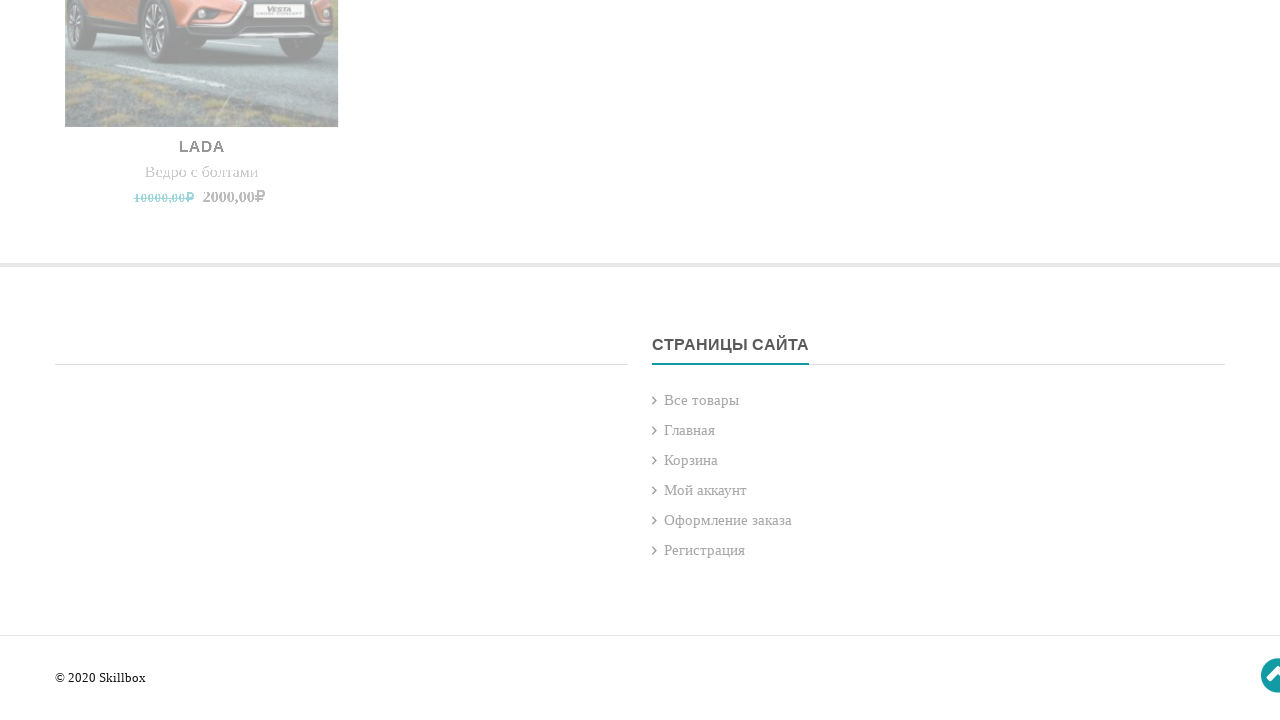

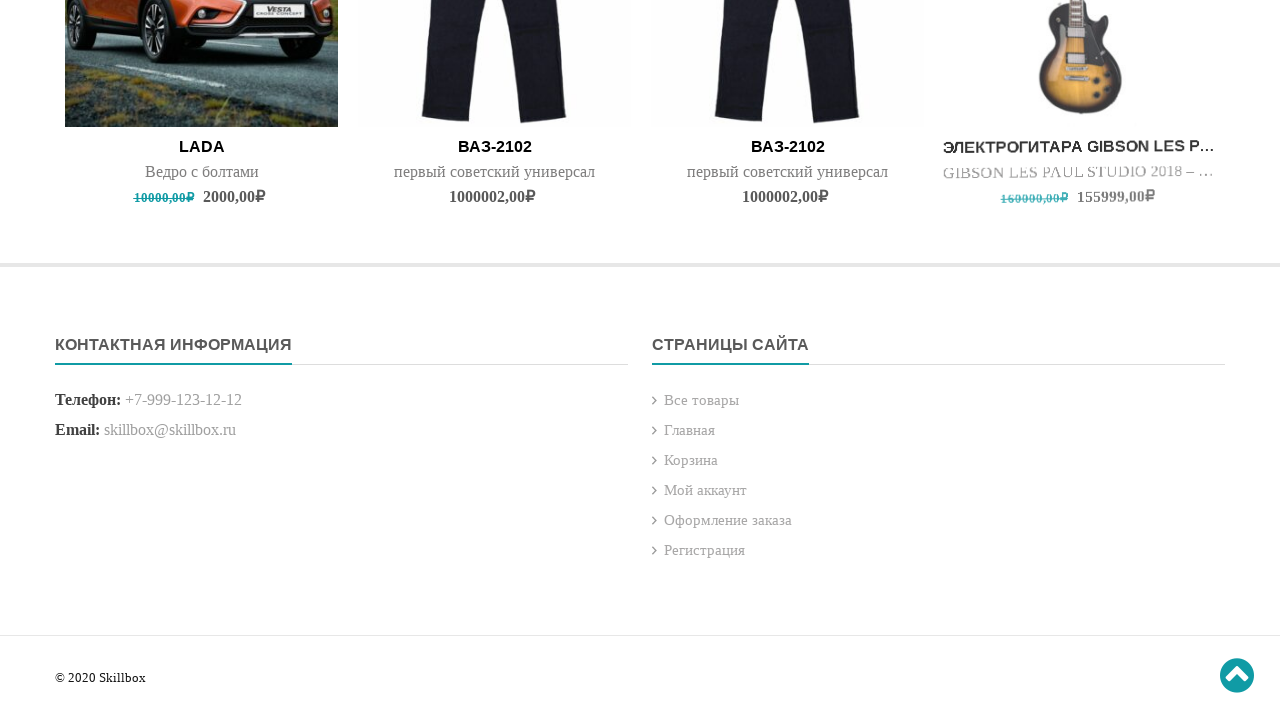